Tests dropdown selection functionality by selecting options using different methods: by value, by index, and by visible text.

Starting URL: http://the-internet.herokuapp.com/dropdown

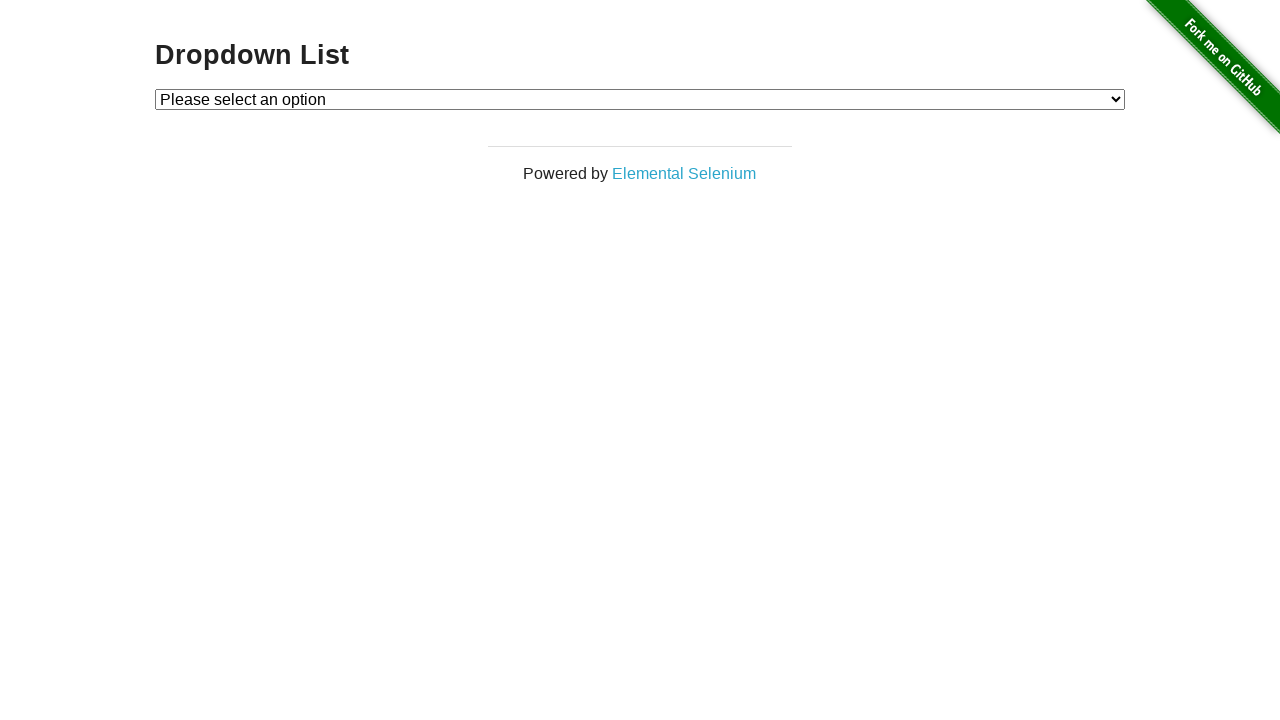

Dropdown element loaded and is visible
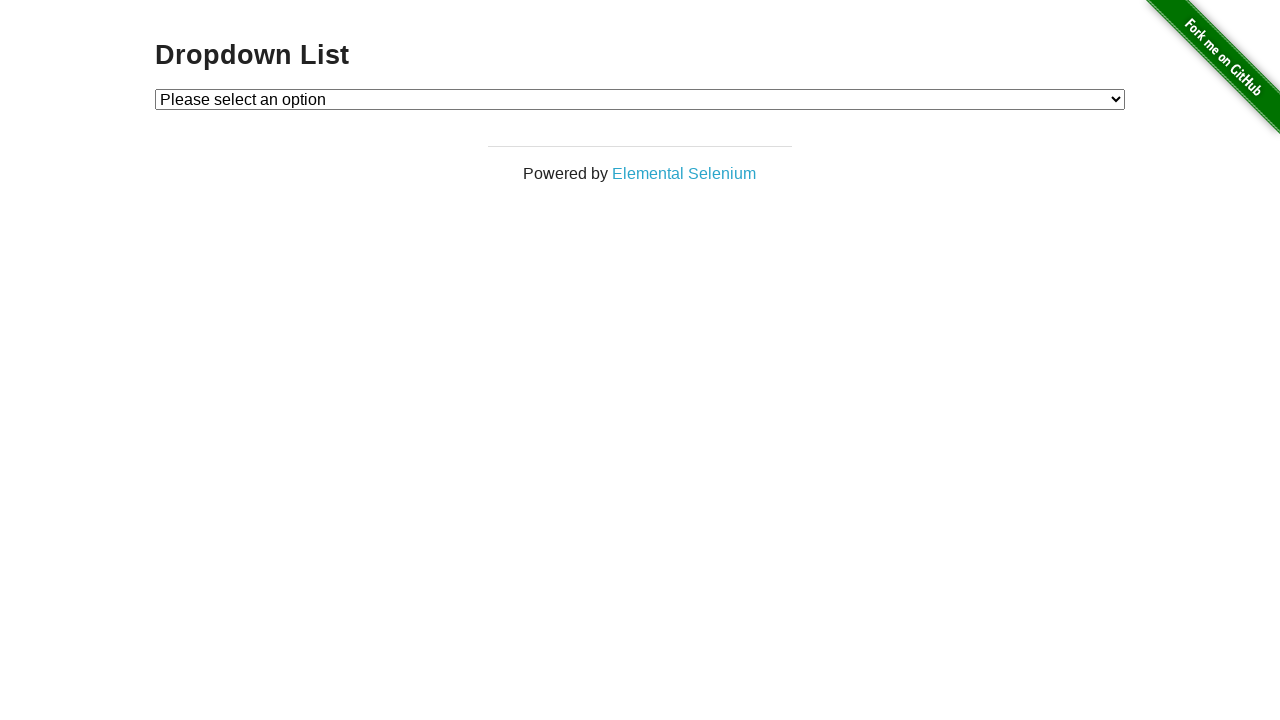

Selected Option 2 by value on #dropdown
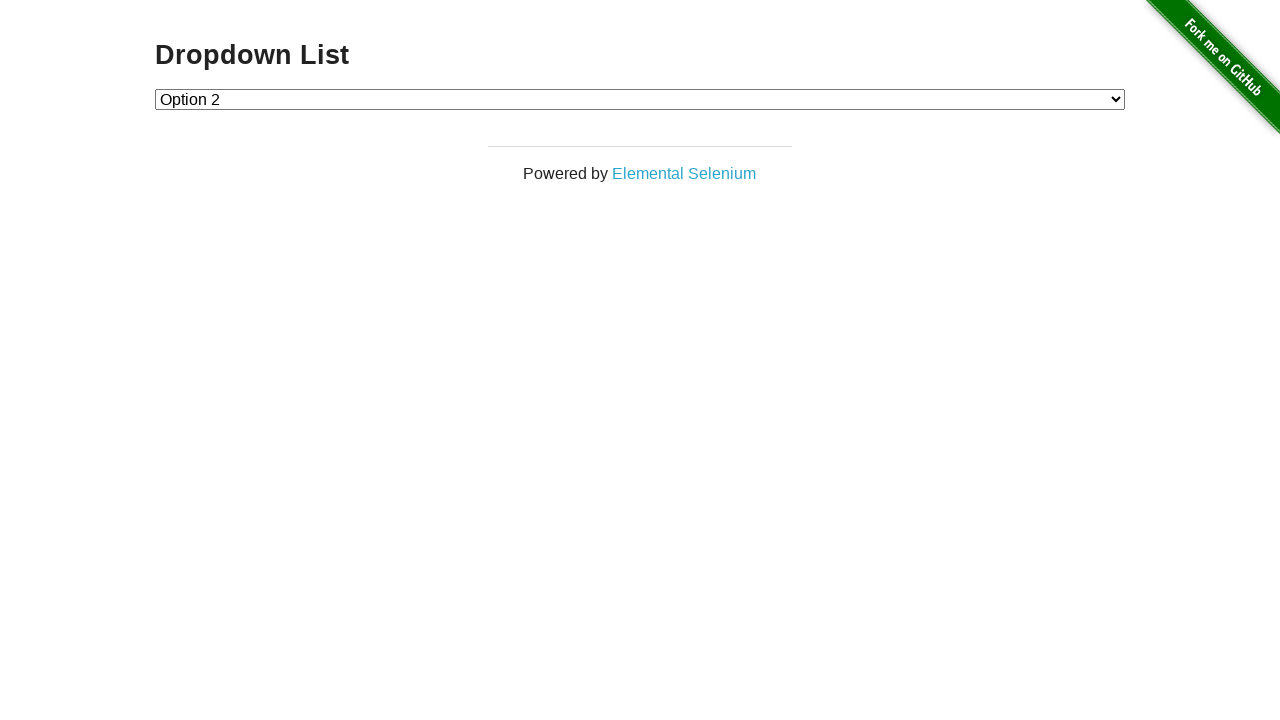

Selected Option 1 by index on #dropdown
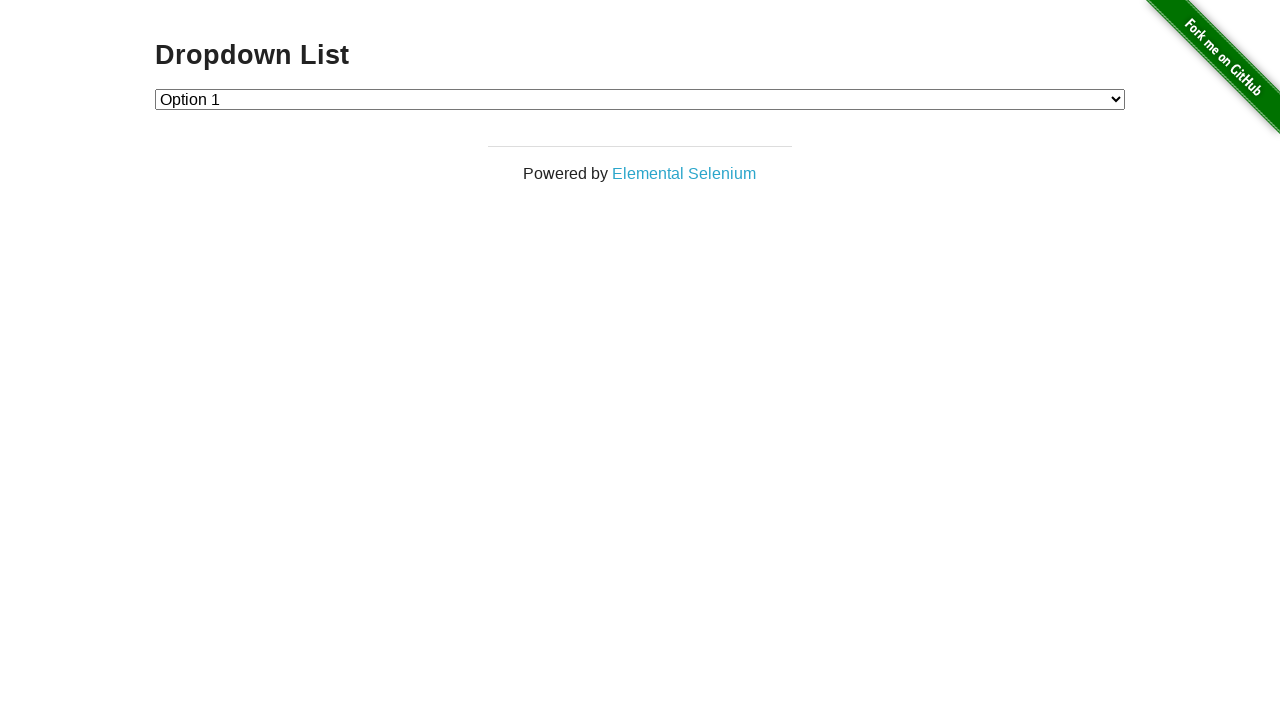

Selected placeholder option by visible text on #dropdown
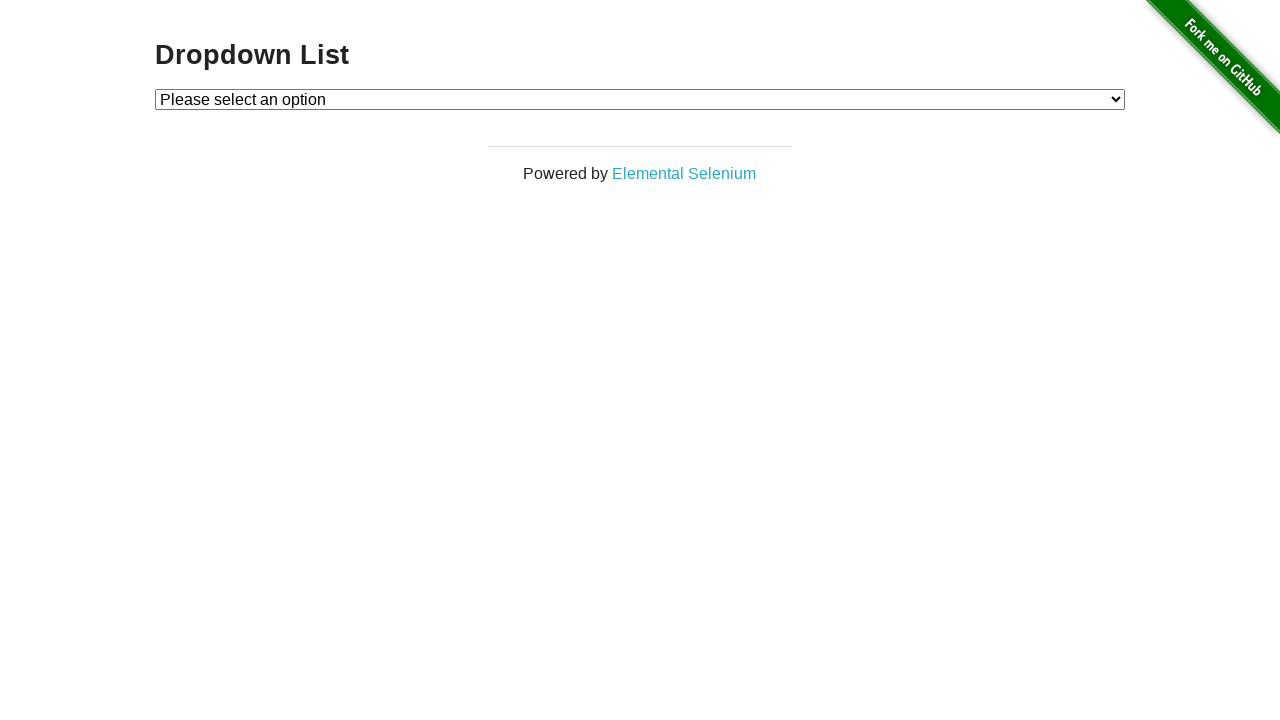

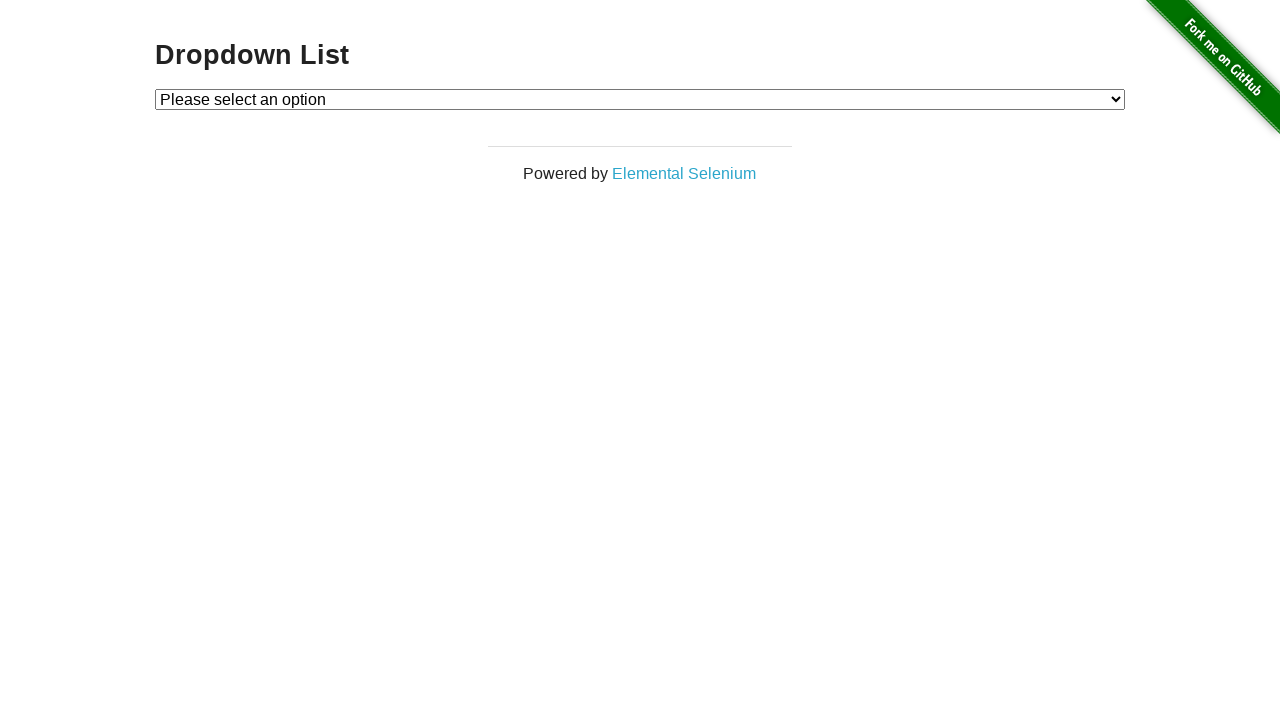